Navigates to the Mumbai Indians cricket team website and verifies the page loads

Starting URL: https://www.mumbaiindians.com/

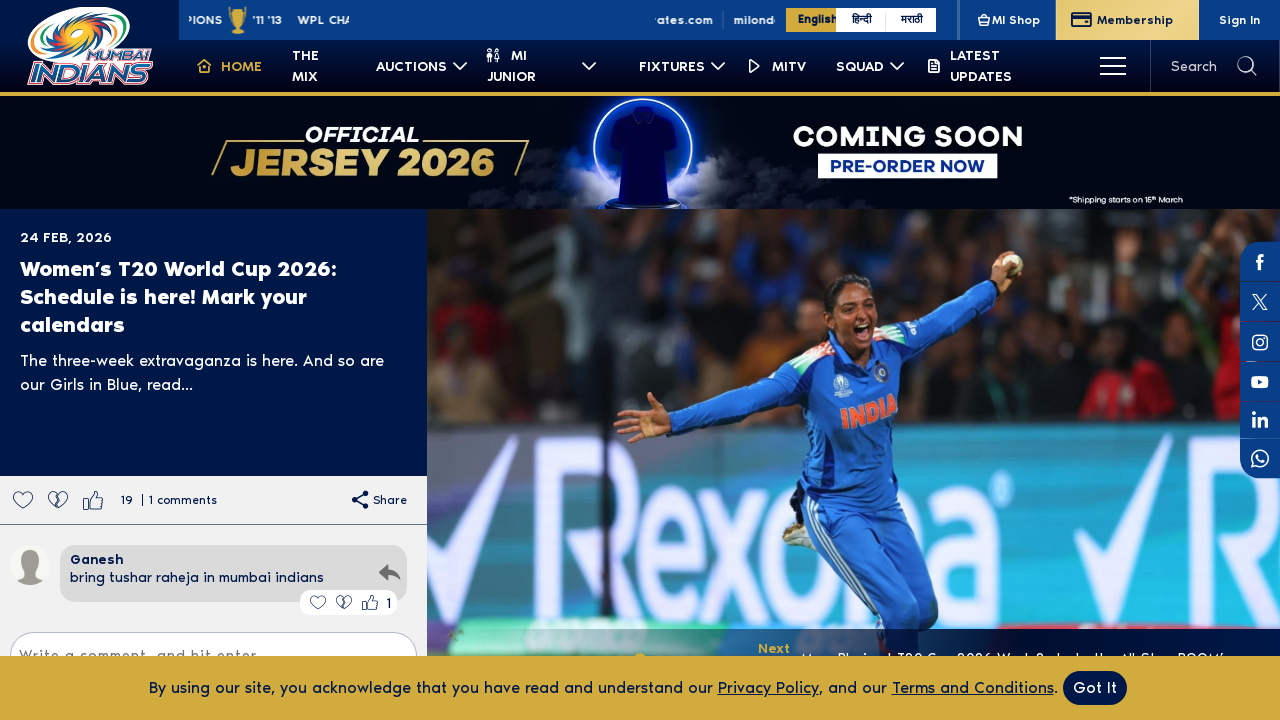

Waited for Mumbai Indians page to load (DOM content loaded)
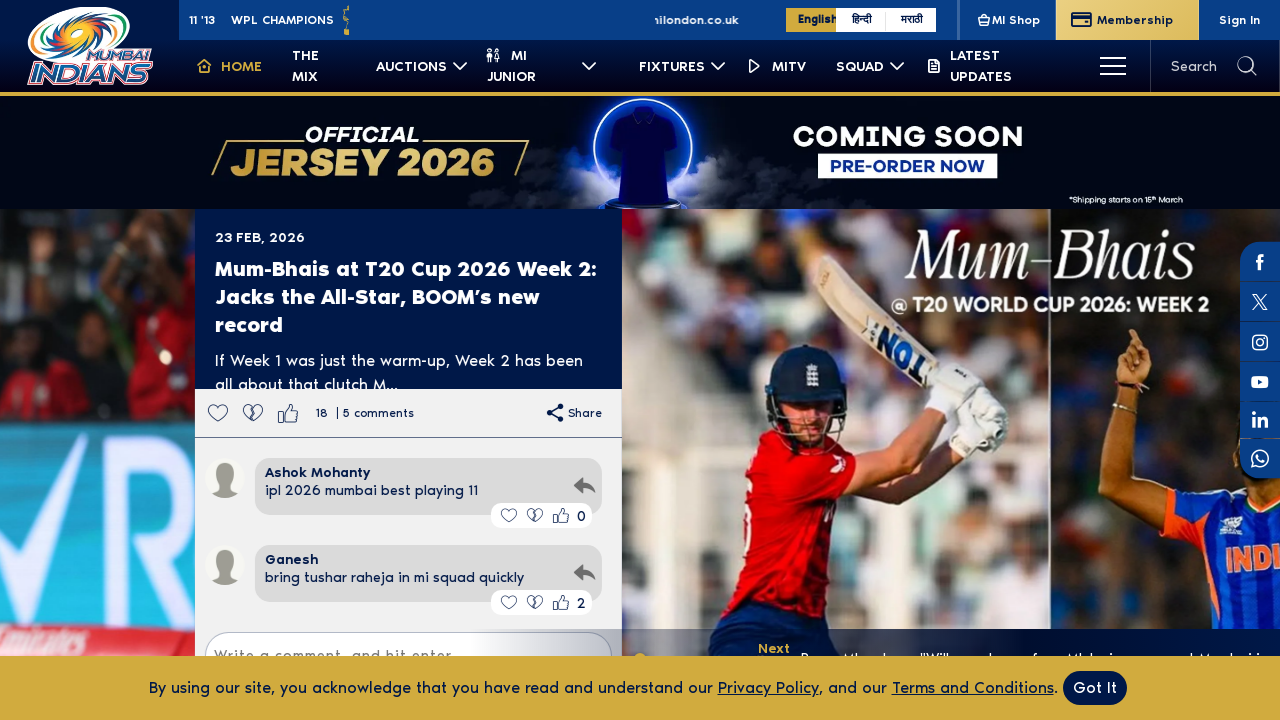

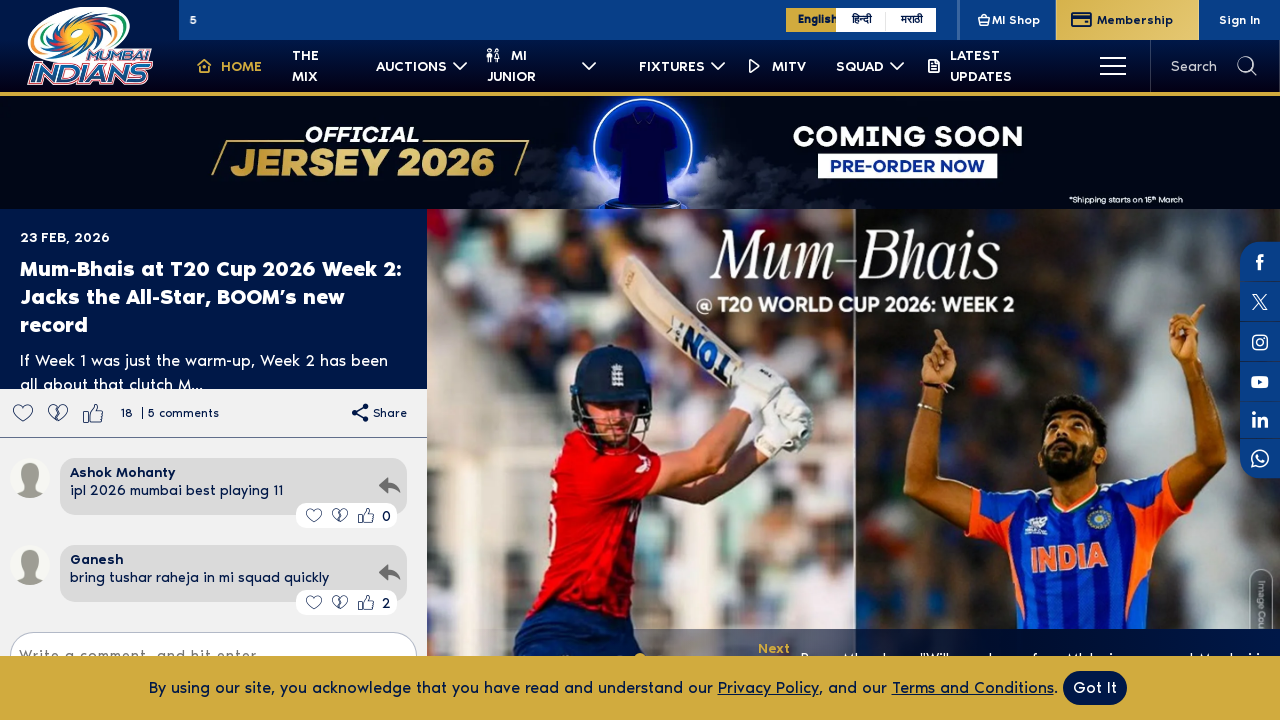